Tests JavaScript confirm alert by clicking a button, accepting the confirm dialog, then clicking again and dismissing it, verifying the result messages for each action.

Starting URL: https://automationfc.github.io/basic-form/index.html

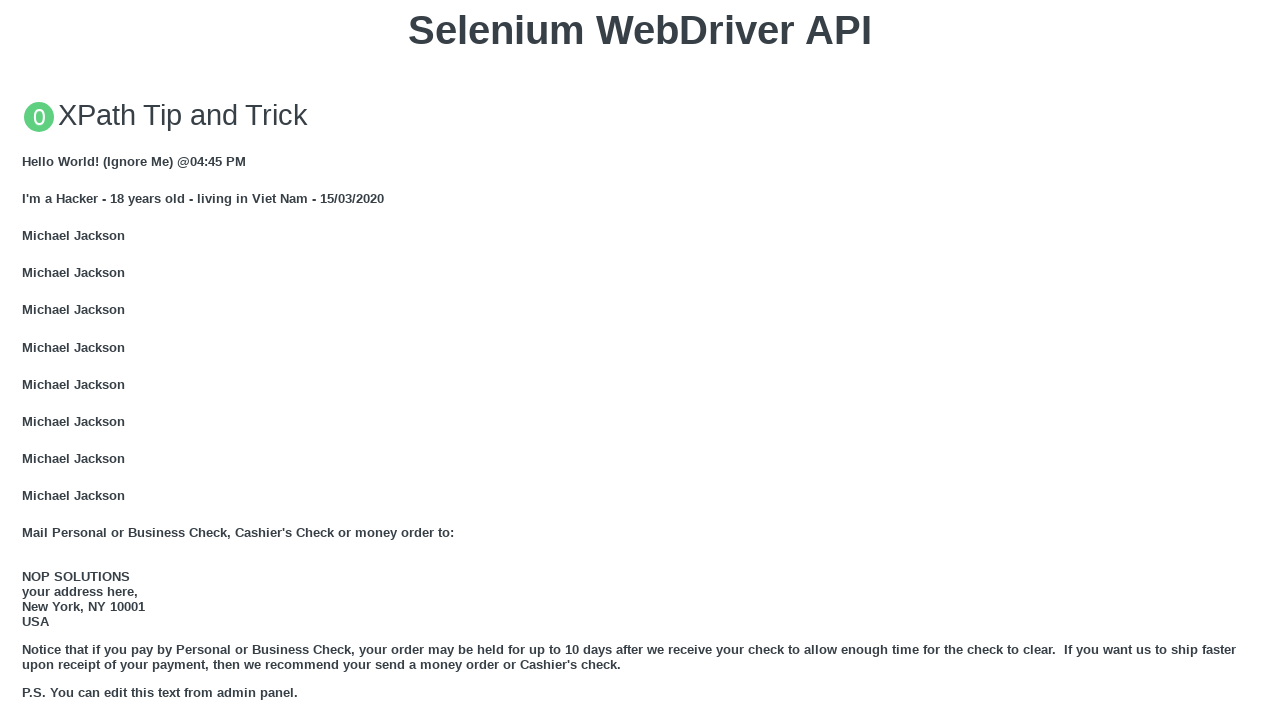

Set up dialog handler to accept confirm alert
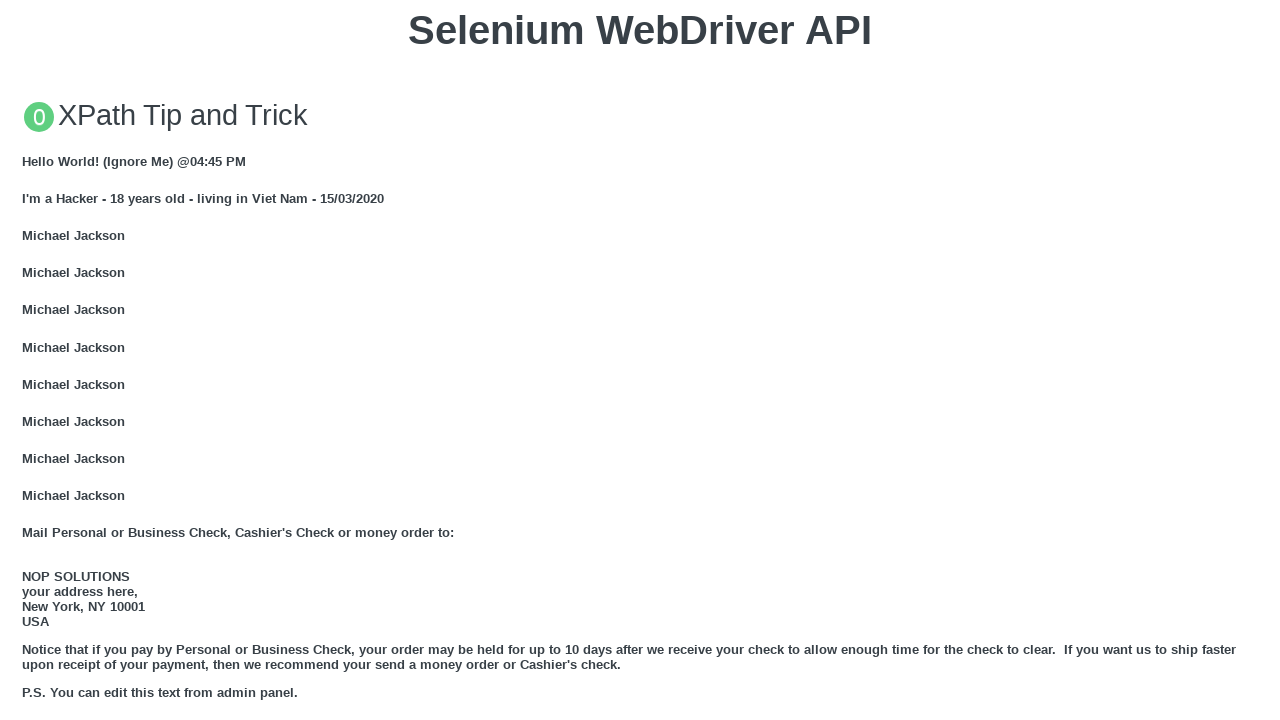

Clicked 'Click for JS Confirm' button to trigger confirm dialog at (640, 360) on xpath=//button[text()='Click for JS Confirm']
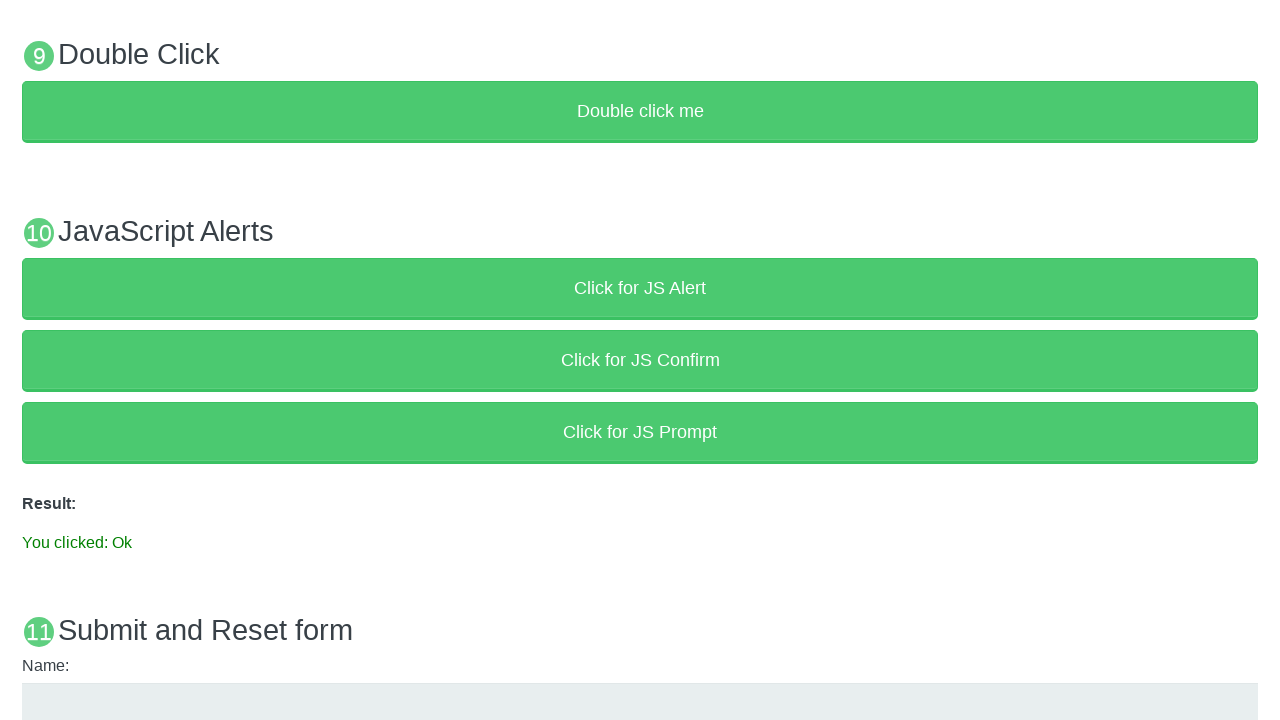

Waited for result element to appear
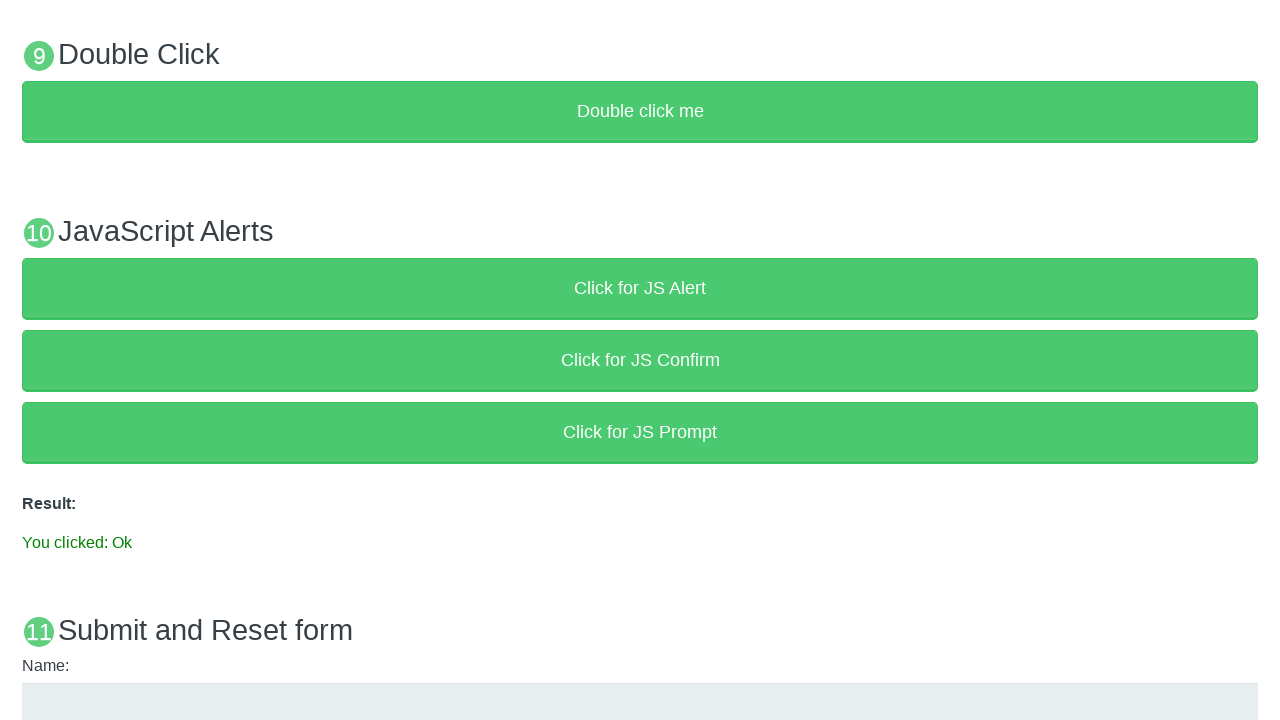

Verified result message shows 'You clicked: Ok' after accepting confirm
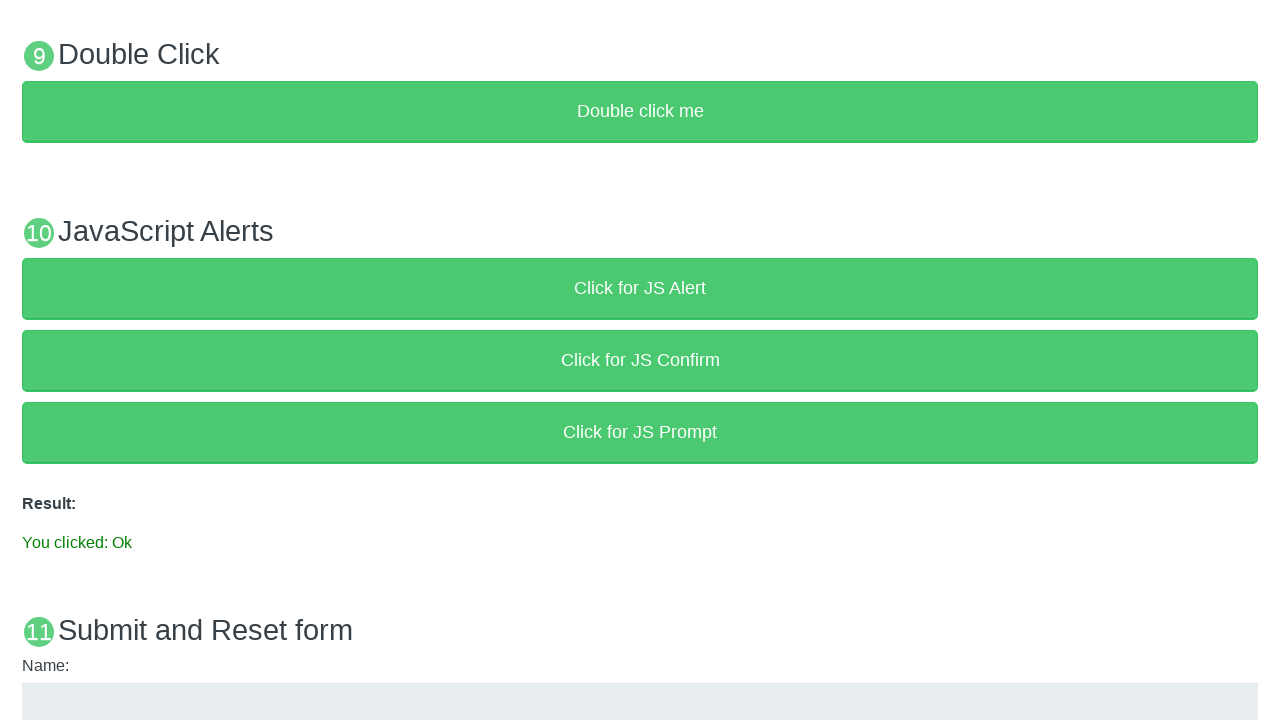

Set up dialog handler to dismiss confirm alert
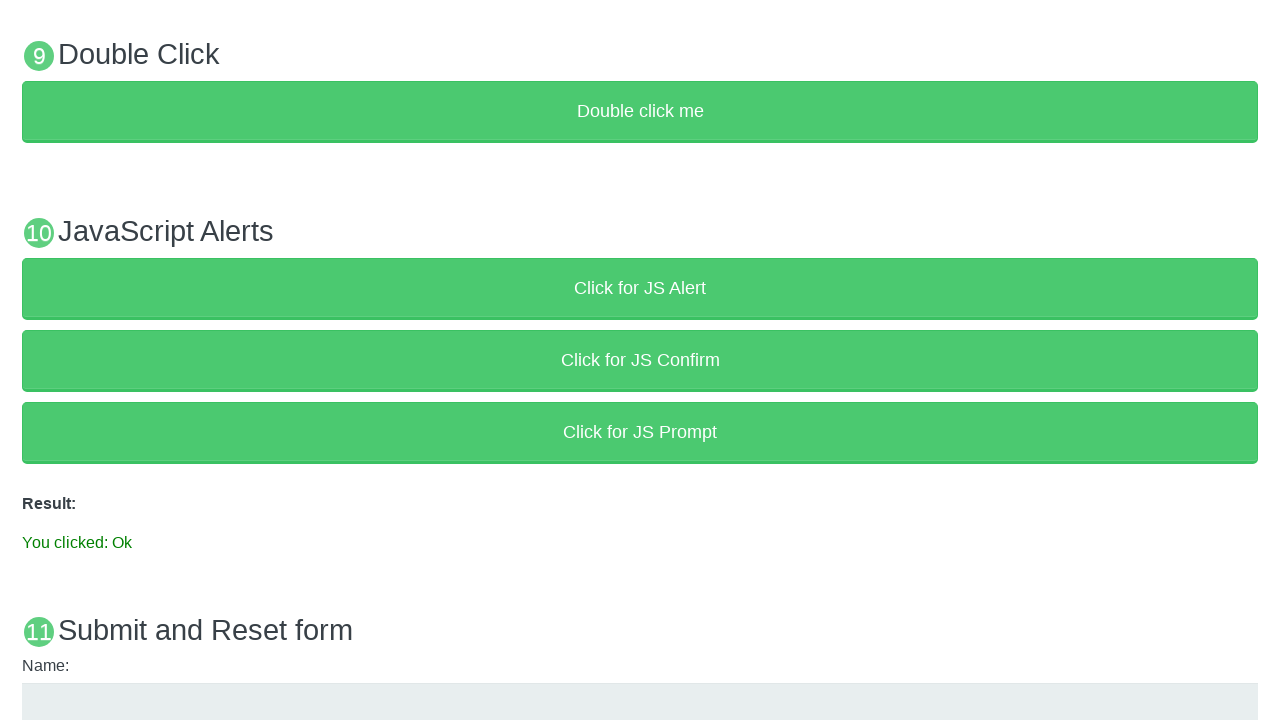

Clicked 'Click for JS Confirm' button again to trigger confirm dialog at (640, 360) on xpath=//button[text()='Click for JS Confirm']
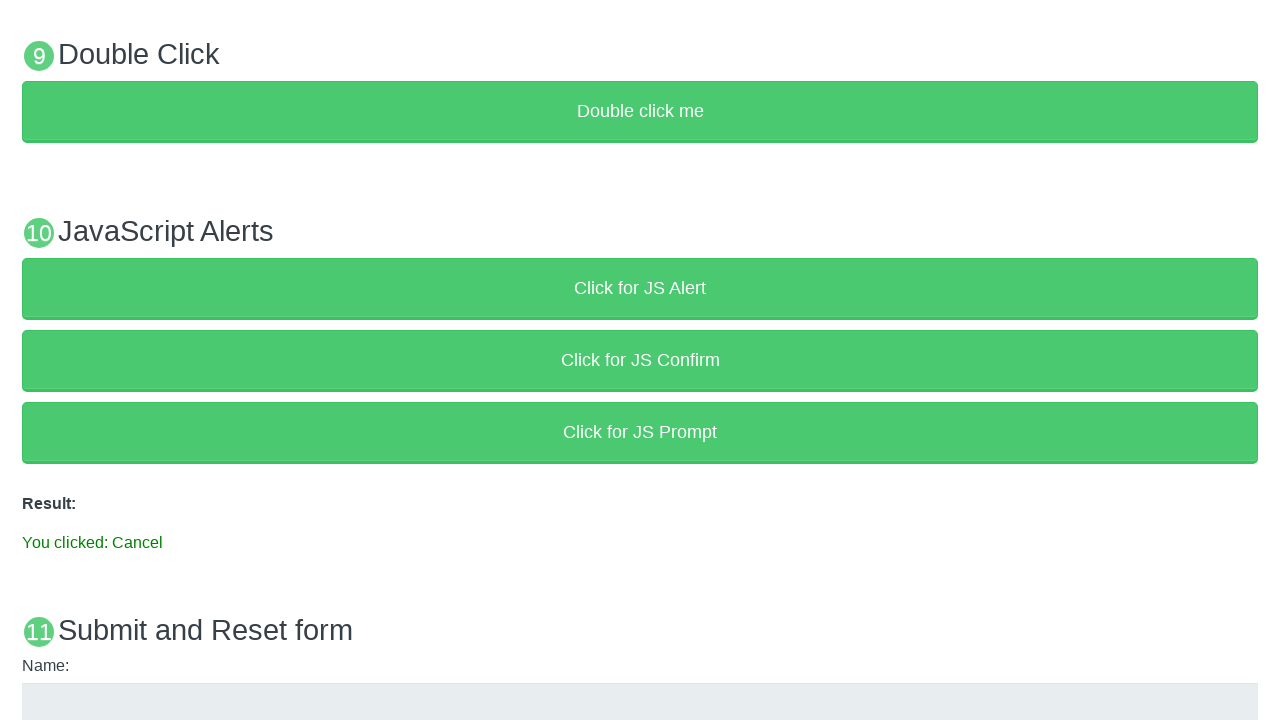

Waited 500ms for result to update after dismissing confirm
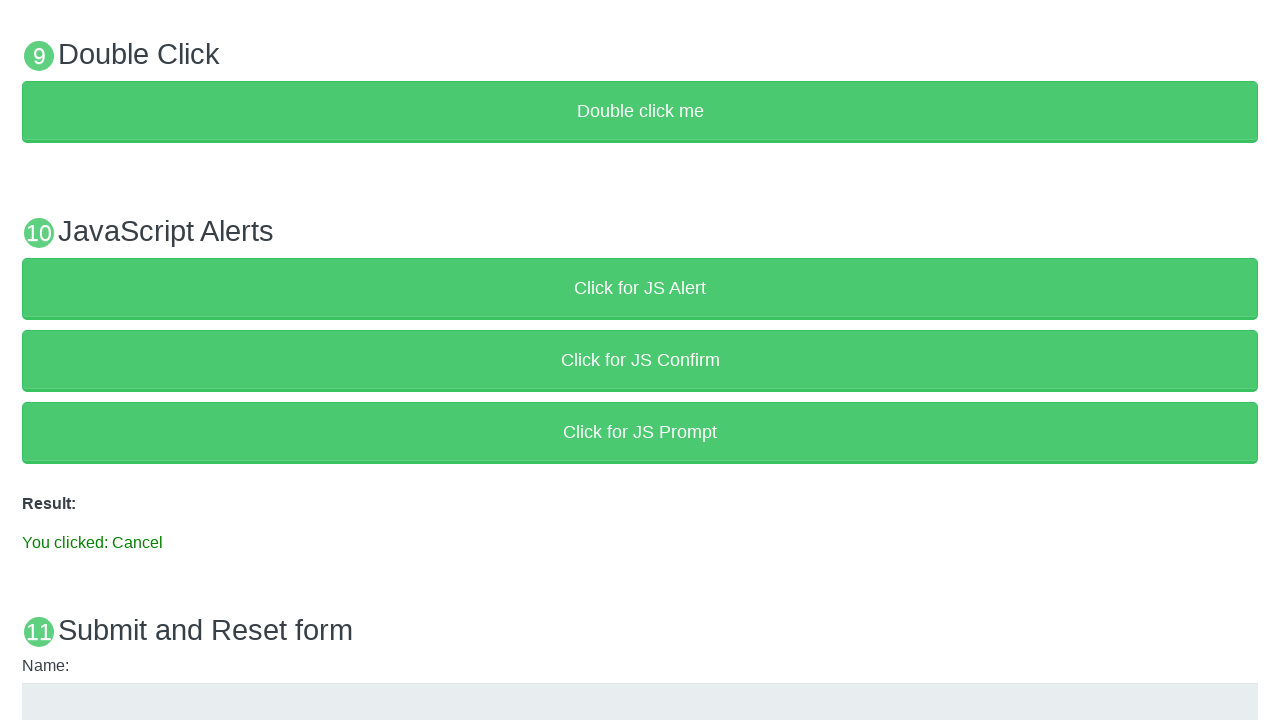

Verified result message shows 'You clicked: Cancel' after dismissing confirm
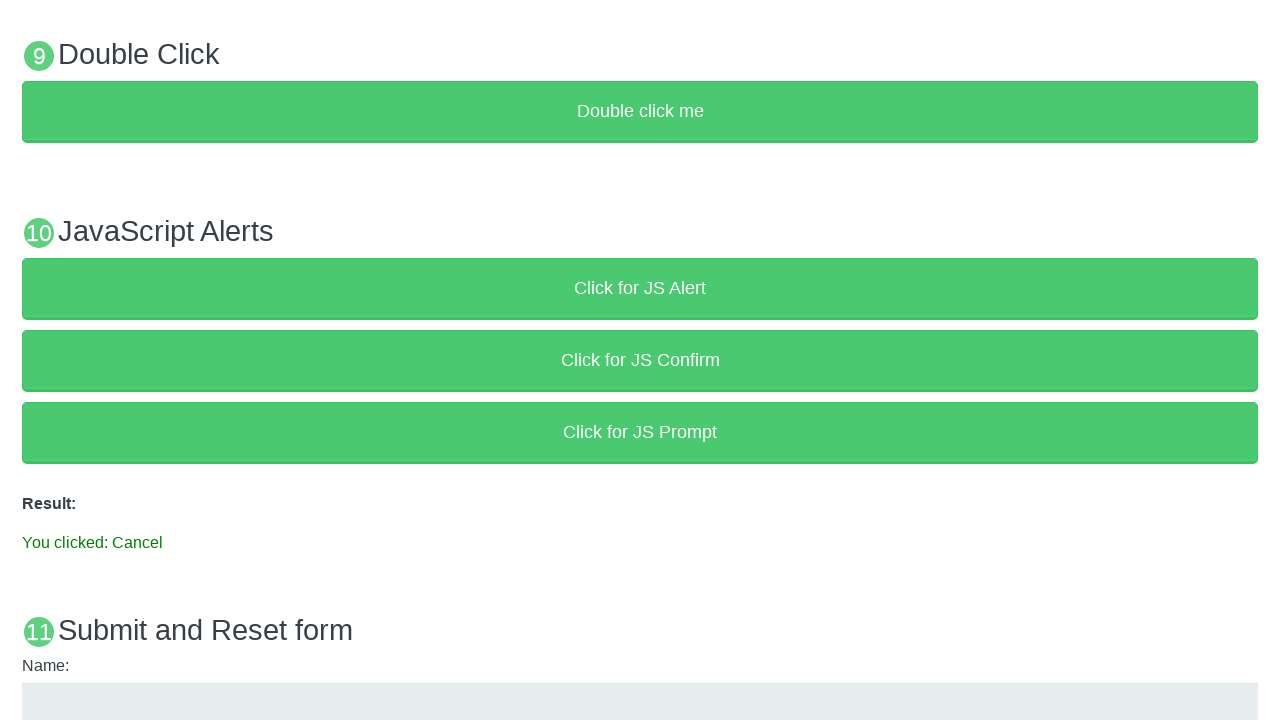

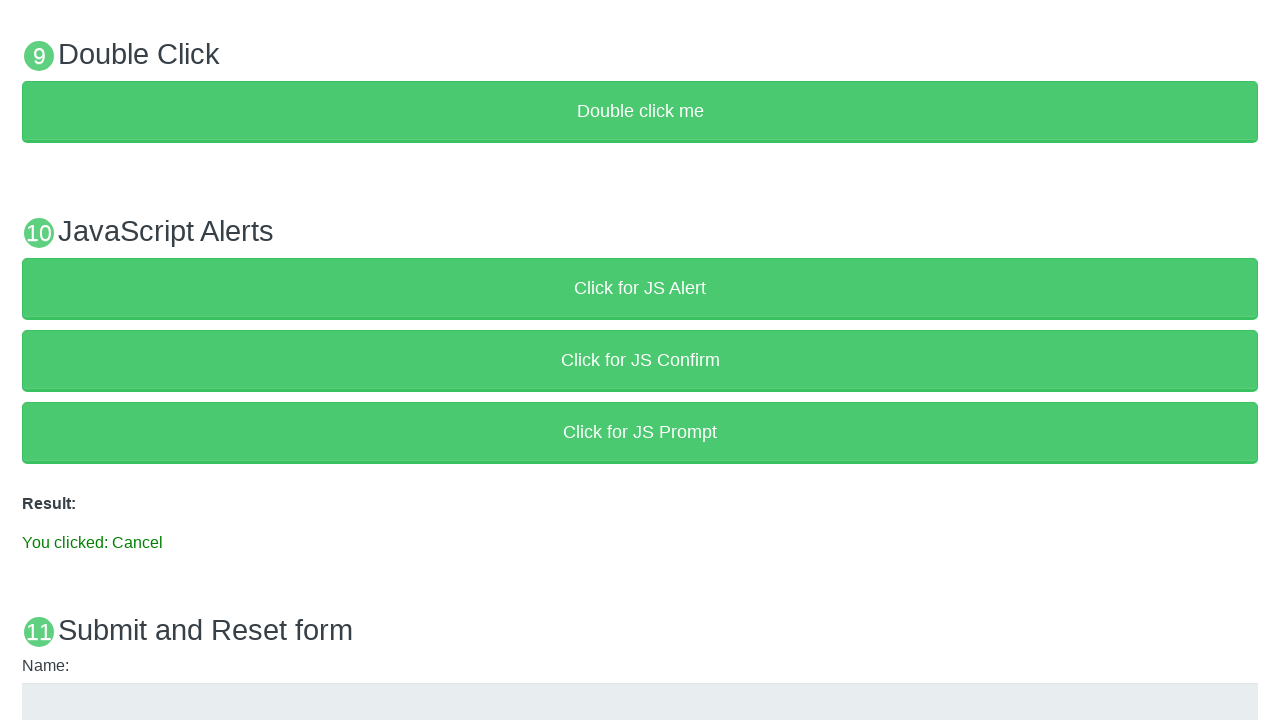